Navigates through the SWARM data website by clicking through a series of hyperlinks to reach the Langmuir Probe Extended Dataset for Satellite A

Starting URL: https://swarm-diss.eo.esa.int

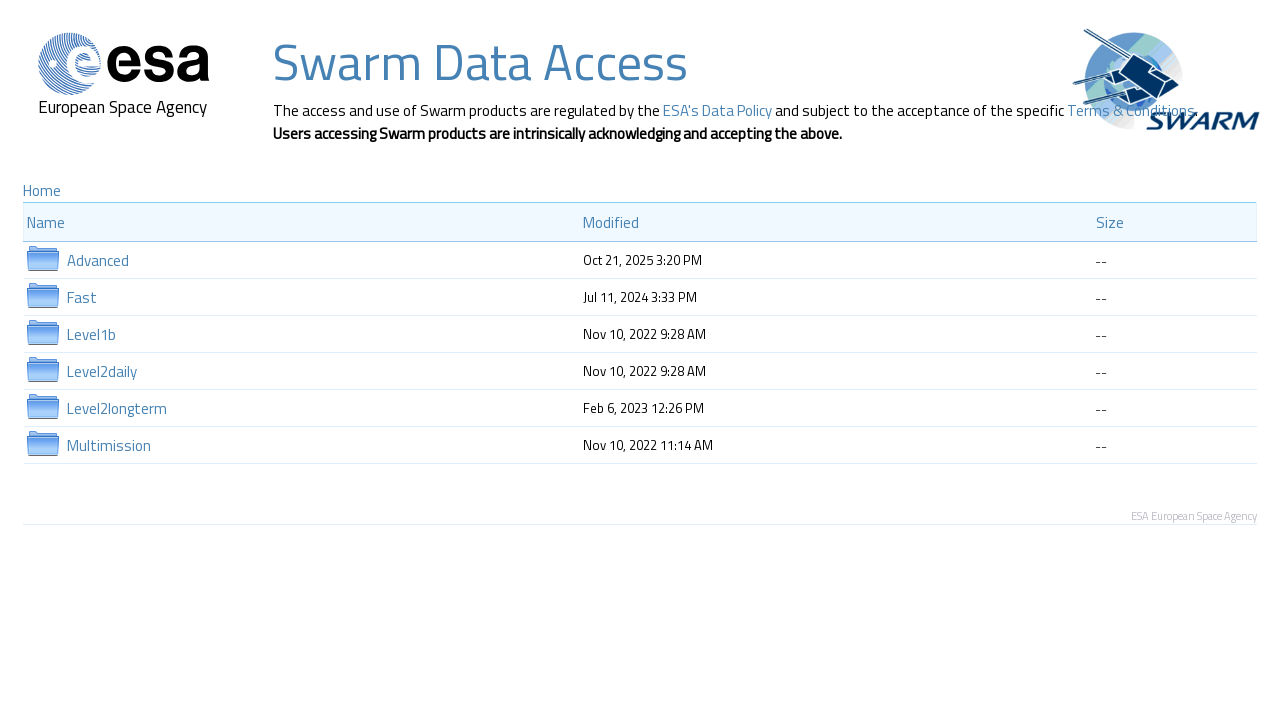

Advanced hyperlink became visible
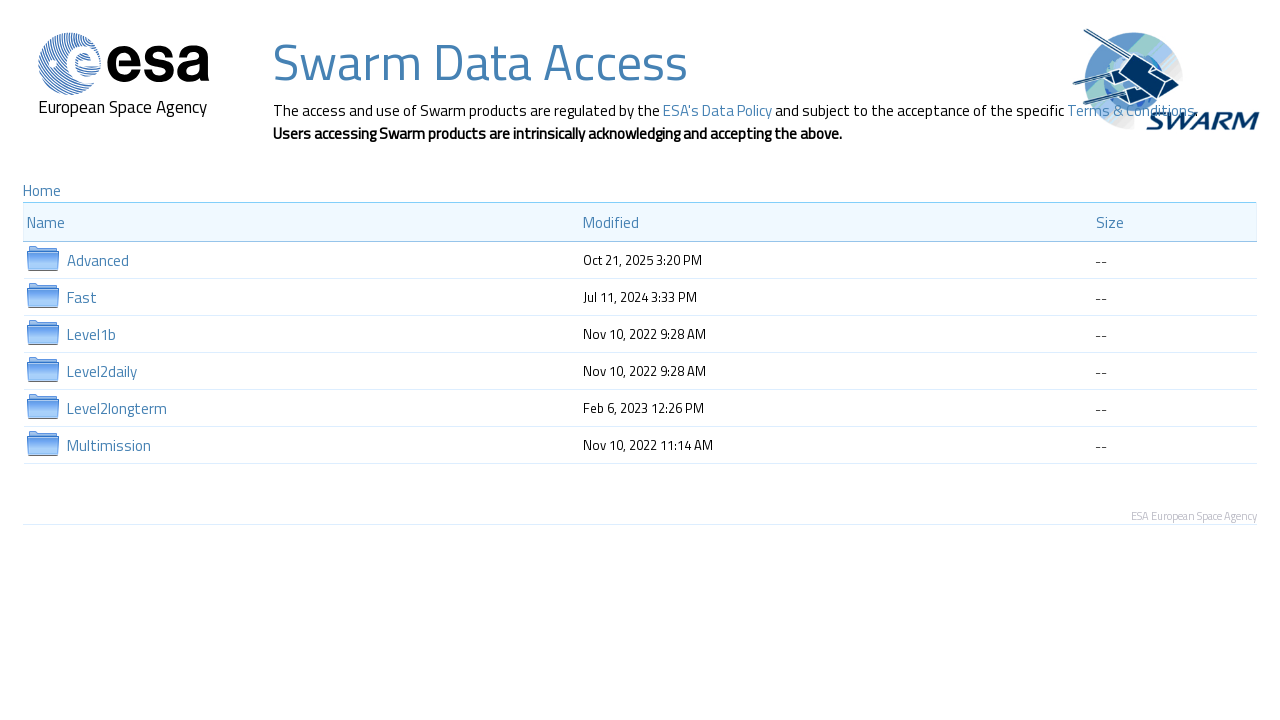

Clicked on Advanced hyperlink at (98, 260) on a[href="#swarm%2FAdvanced"]
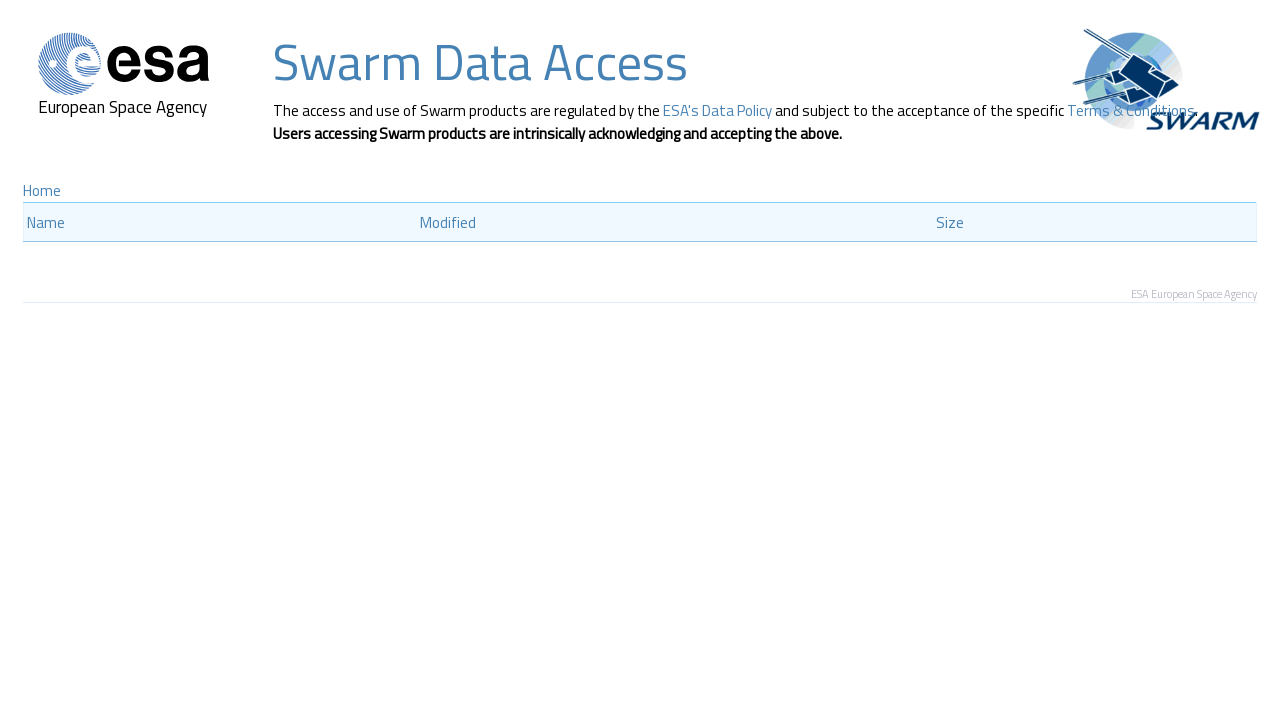

Plasma Data hyperlink became visible
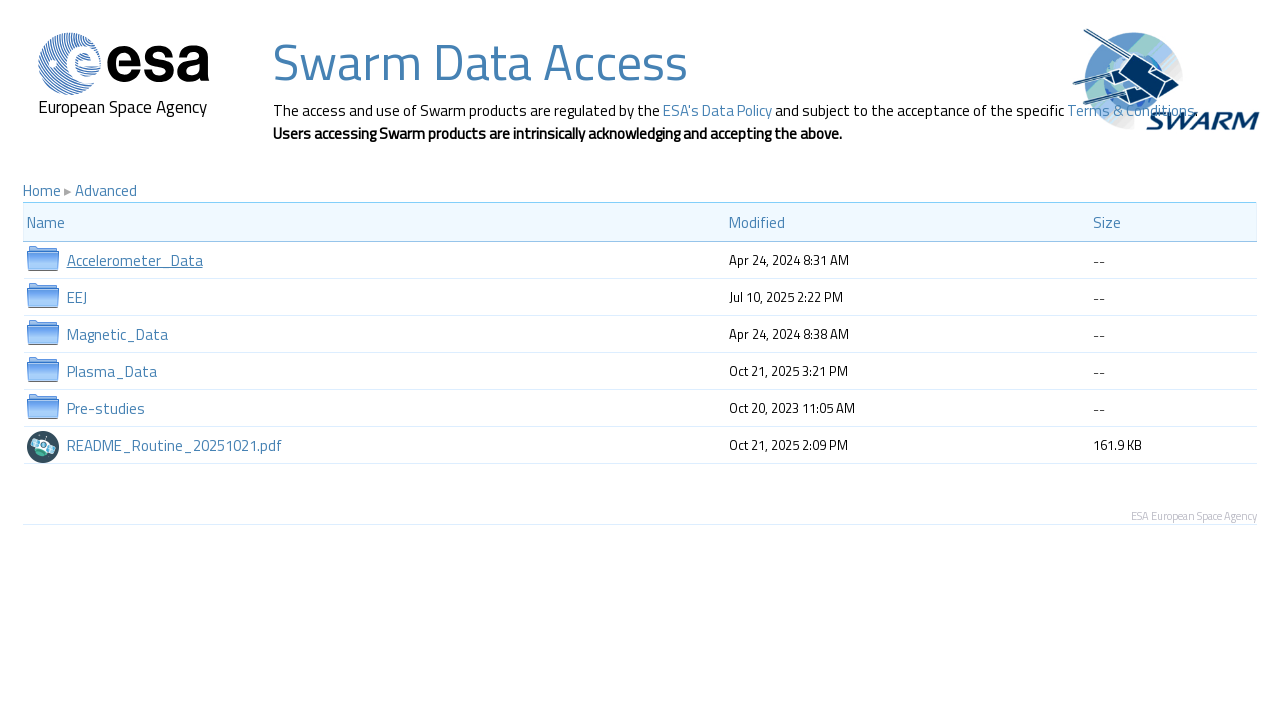

Clicked on Plasma Data hyperlink at (112, 371) on a[href="#swarm%2FAdvanced%2FPlasma_Data"]
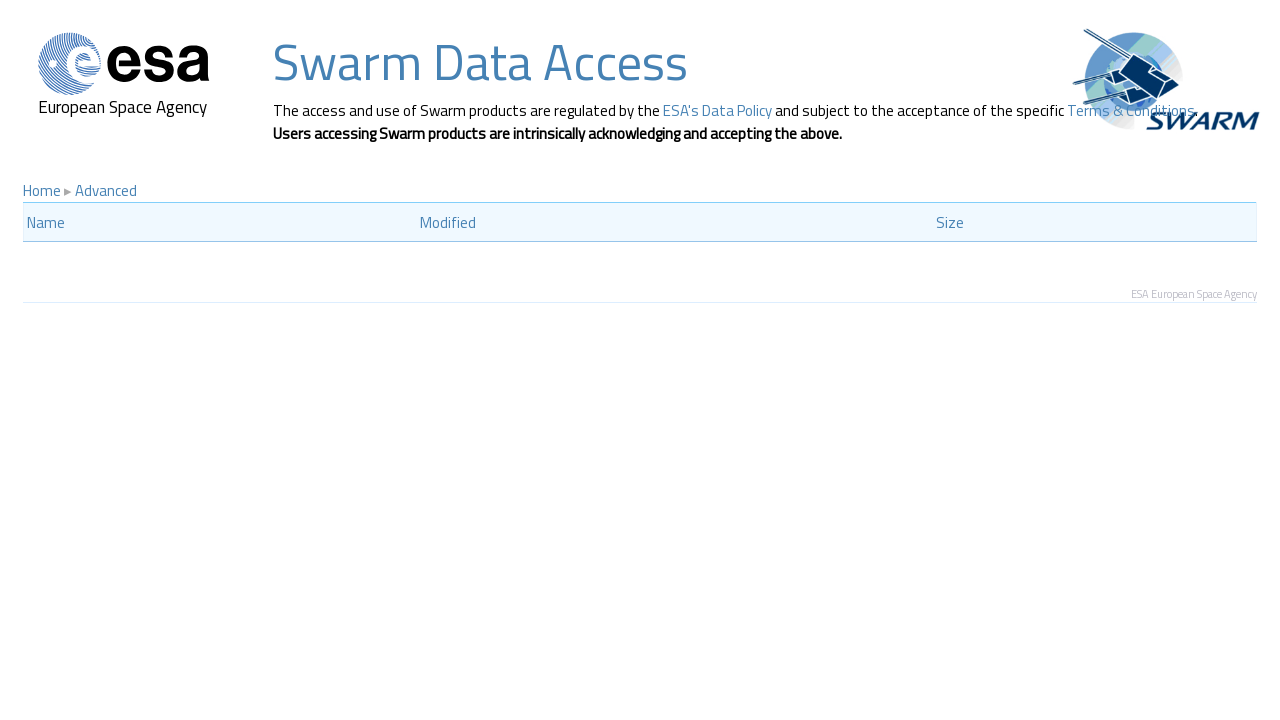

2 Hz Langmuir Probe Extended Dataset hyperlink became visible
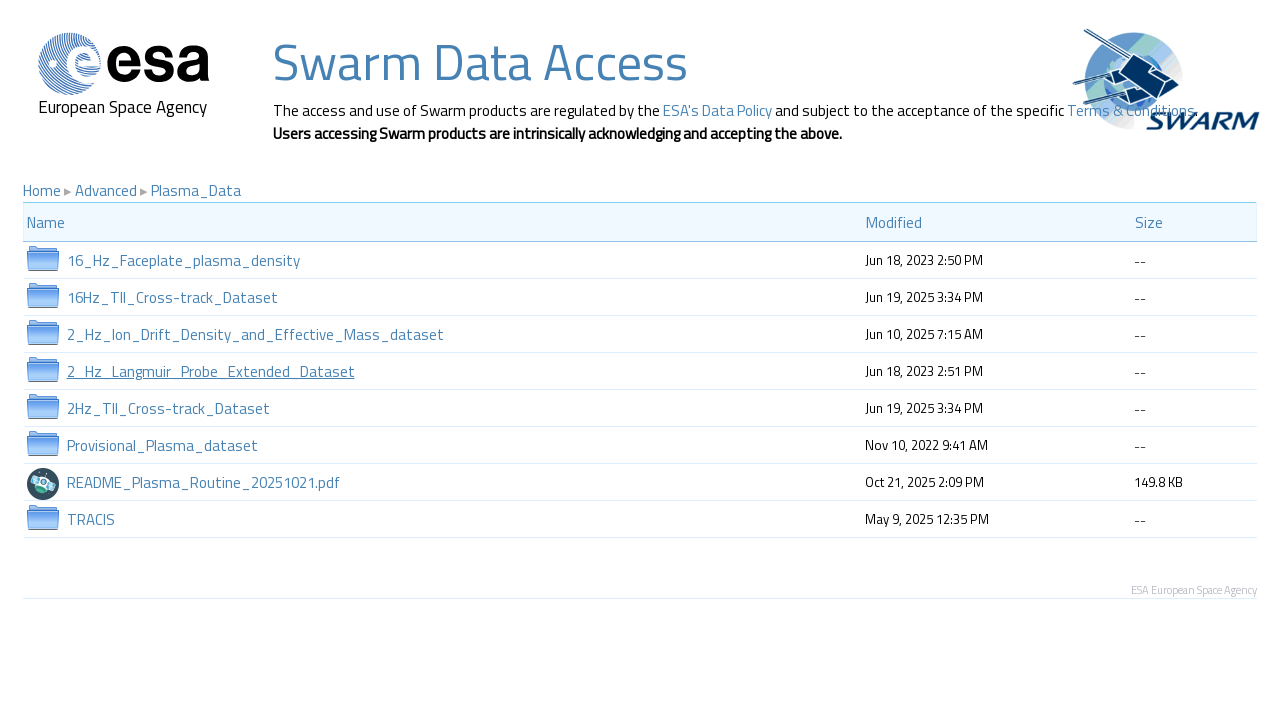

Clicked on 2 Hz Langmuir Probe Extended Dataset hyperlink at (210, 371) on a[href="#swarm%2FAdvanced%2FPlasma_Data%2F2_Hz_Langmuir_Probe_Extended_Dataset"]
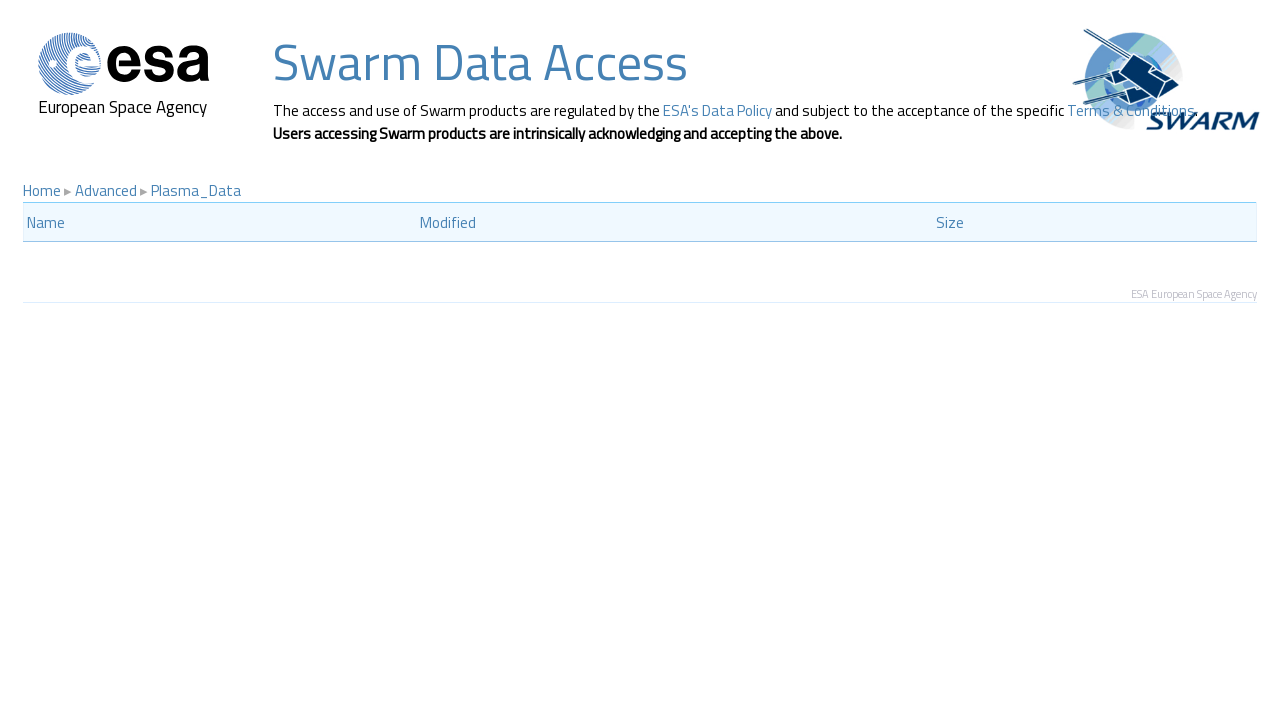

Satellite A hyperlink became visible
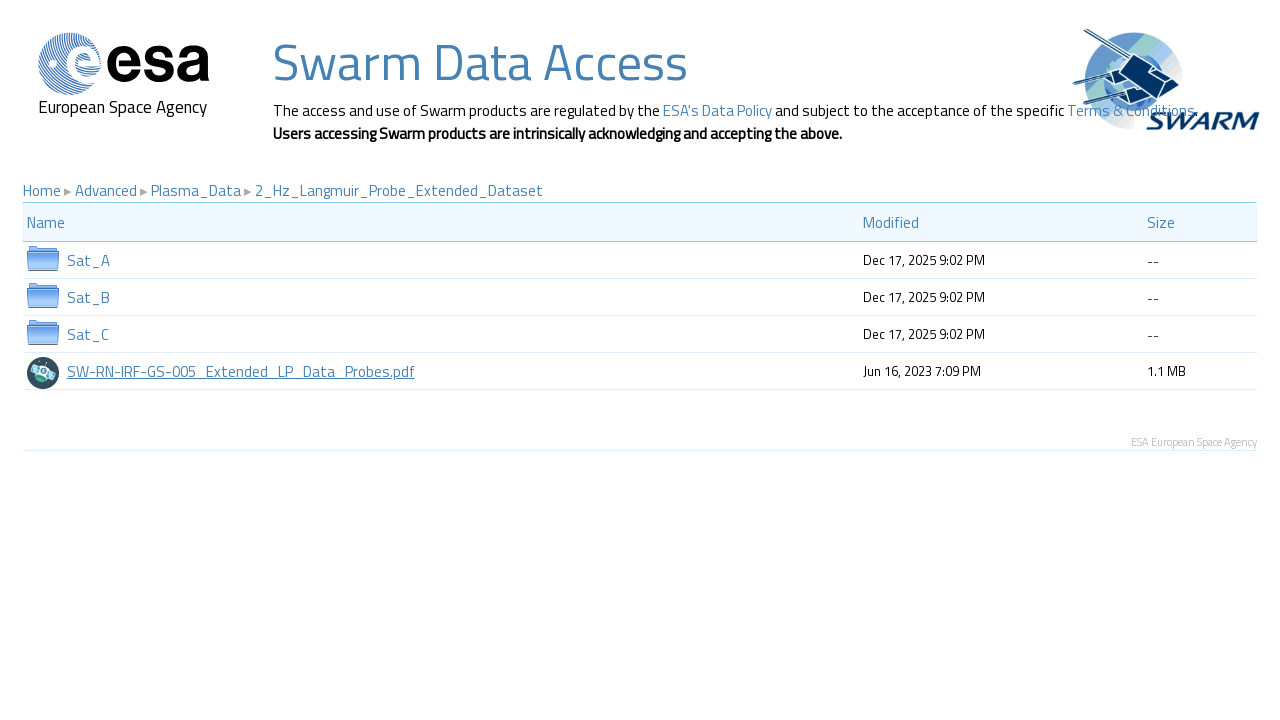

Clicked on Satellite A hyperlink to reach Langmuir Probe Extended Dataset for Satellite A at (88, 260) on a[href="#swarm%2FAdvanced%2FPlasma_Data%2F2_Hz_Langmuir_Probe_Extended_Dataset%2
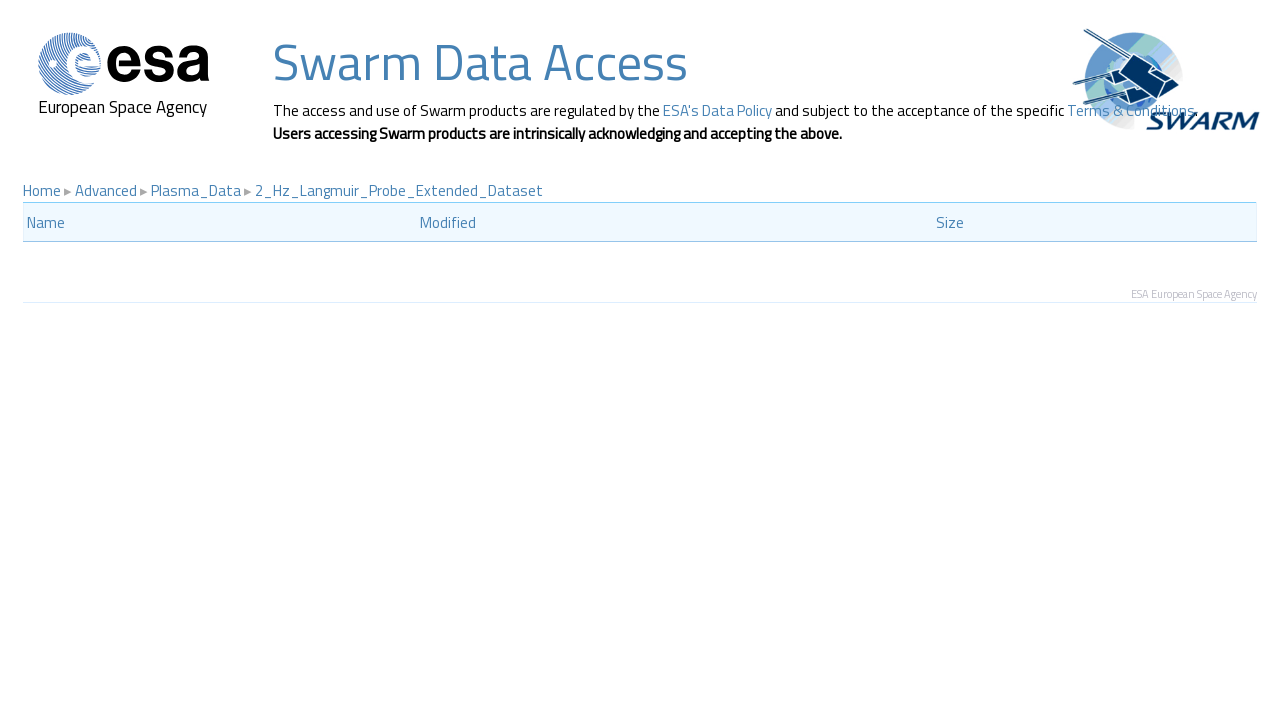

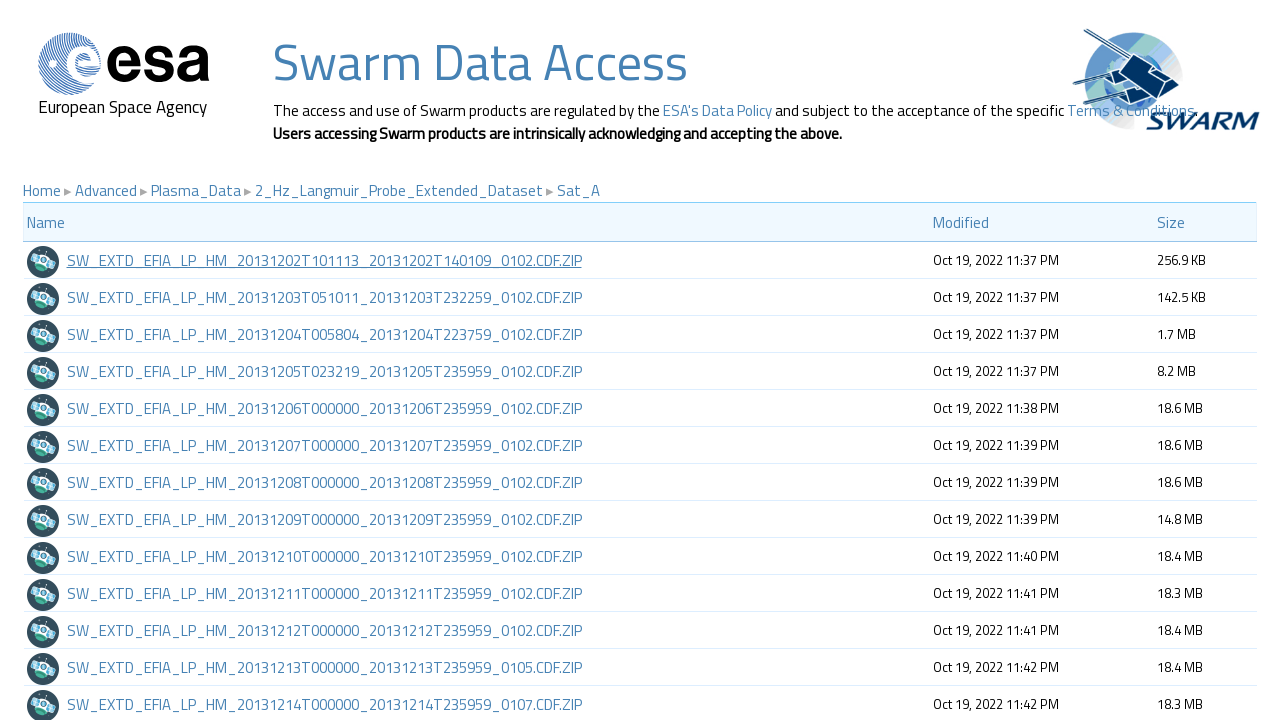